Tests web table interaction by scrolling to the table, iterating through rows, and clicking checkboxes for rows where the first column contains specific names (raj, man, or starts with "Ch")

Starting URL: https://letcode.in/table

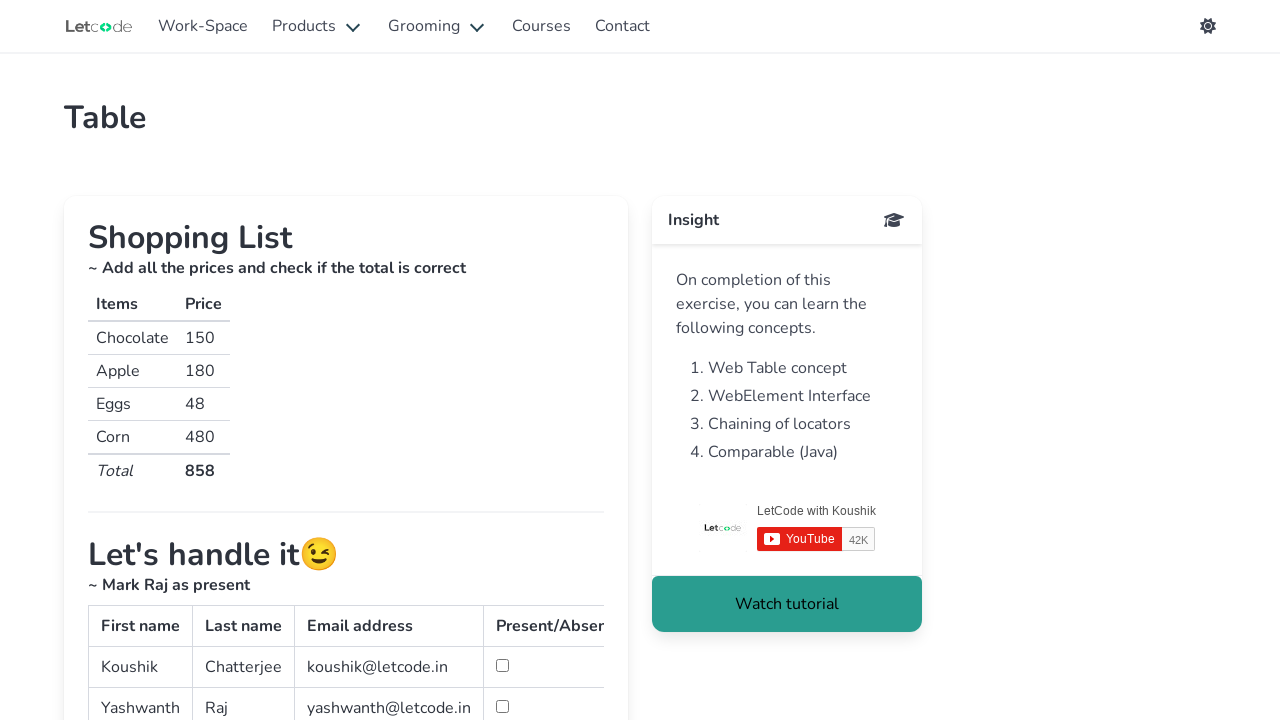

Scrolled down 300px to view the table
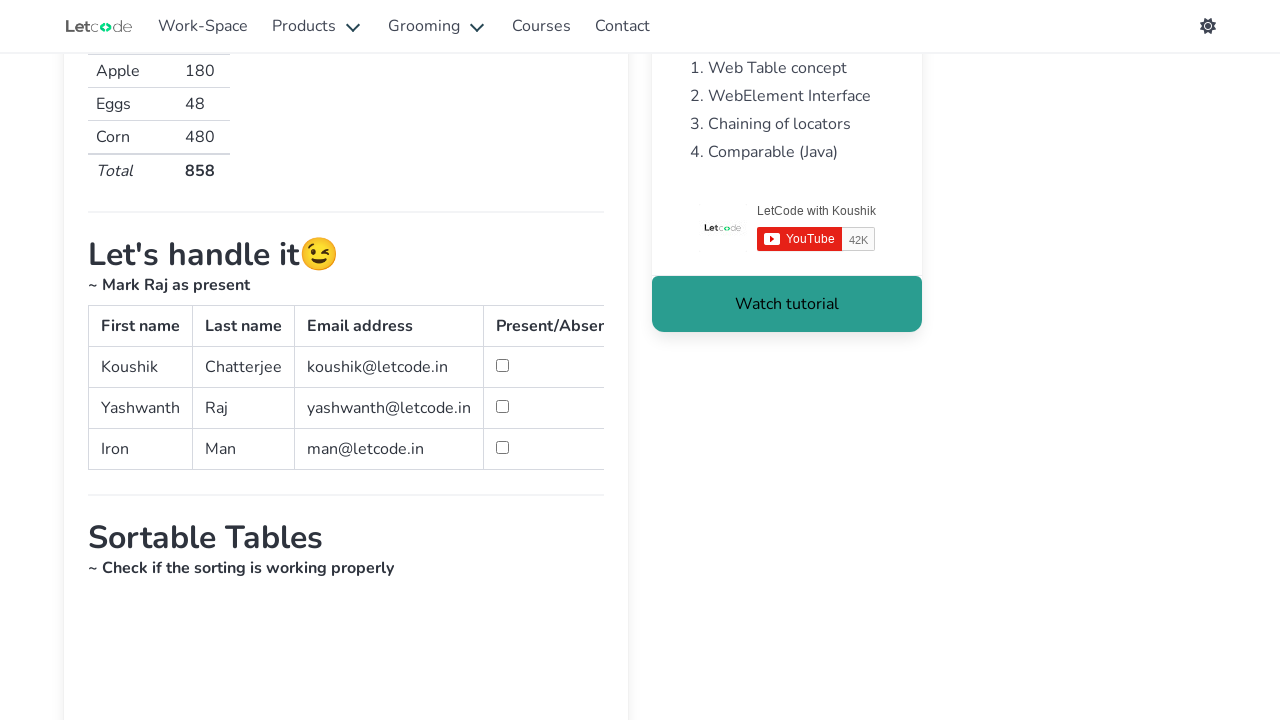

Table with name='table' is now visible
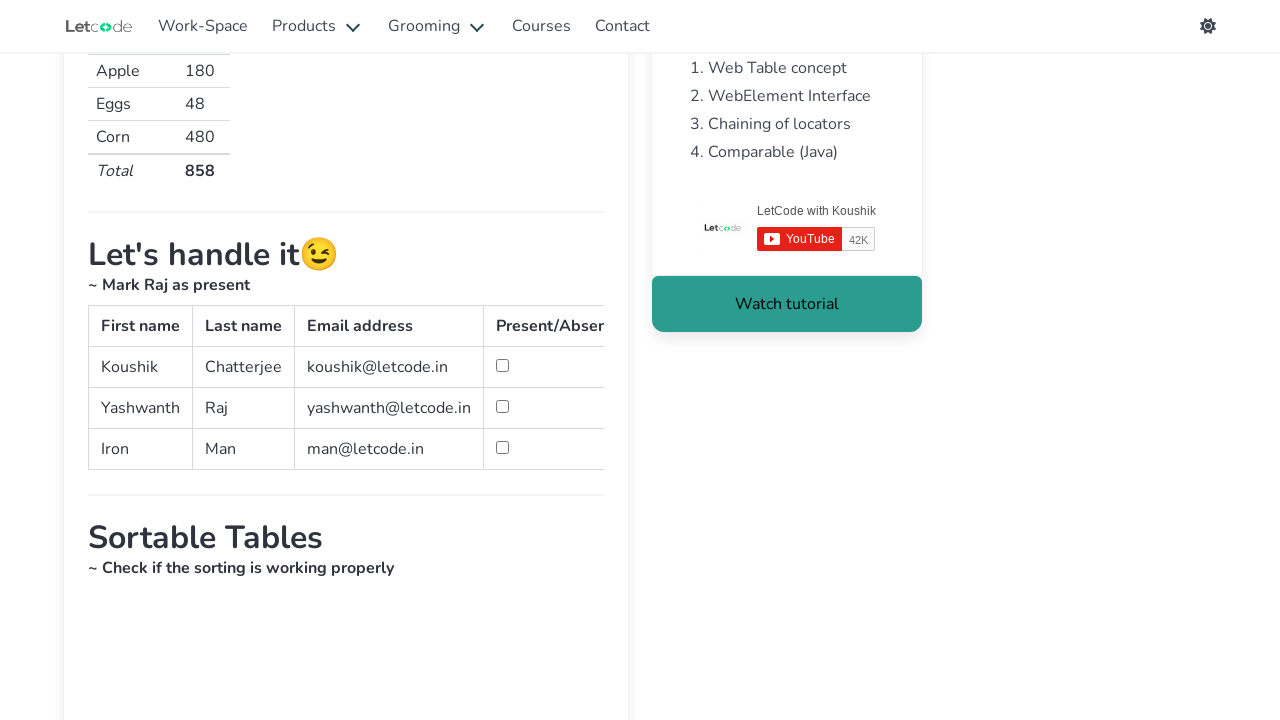

Retrieved all 3 rows from table body
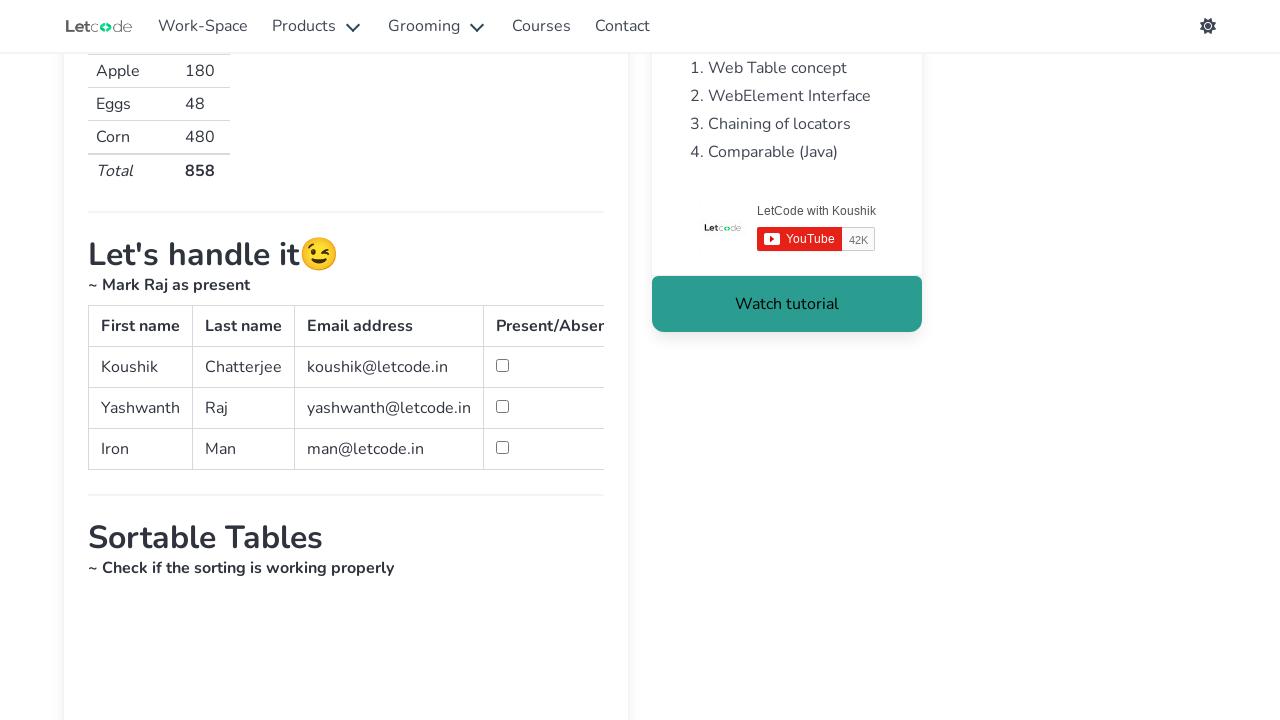

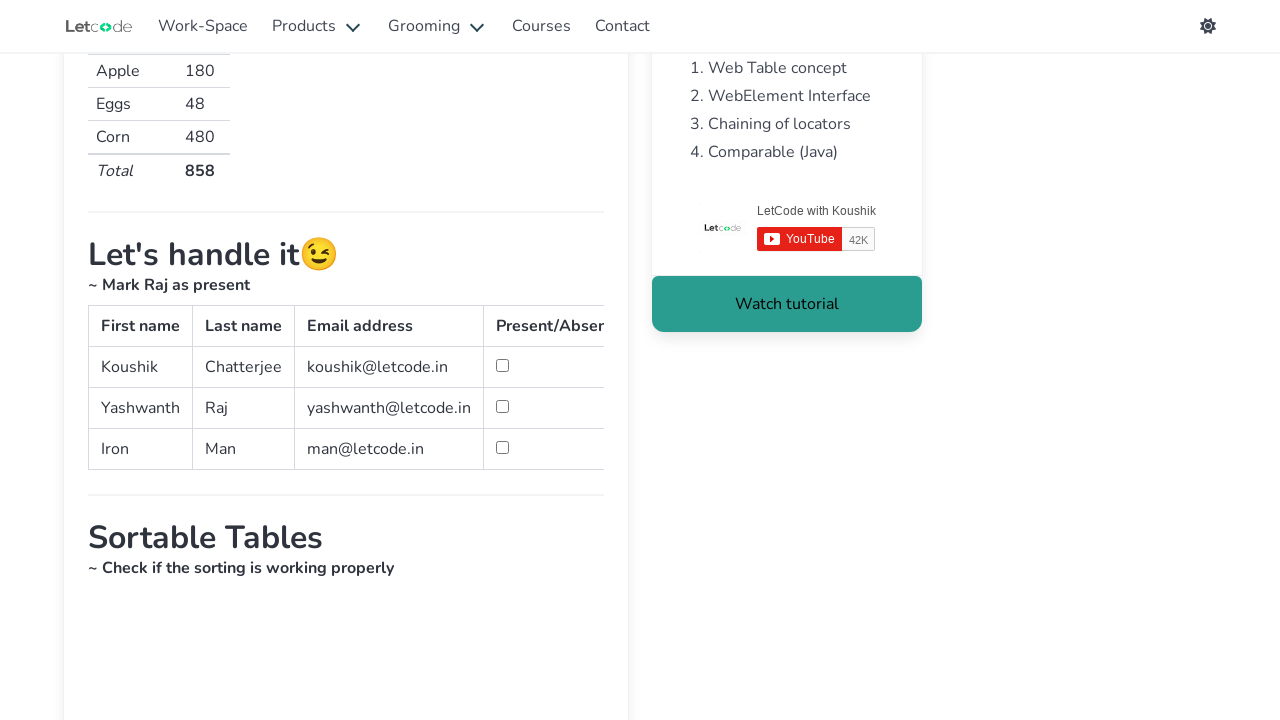